Tests navigation through product categories by clicking on Women category and then Dress subcategory, verifying the correct page title is displayed

Starting URL: https://automationexercise.com/

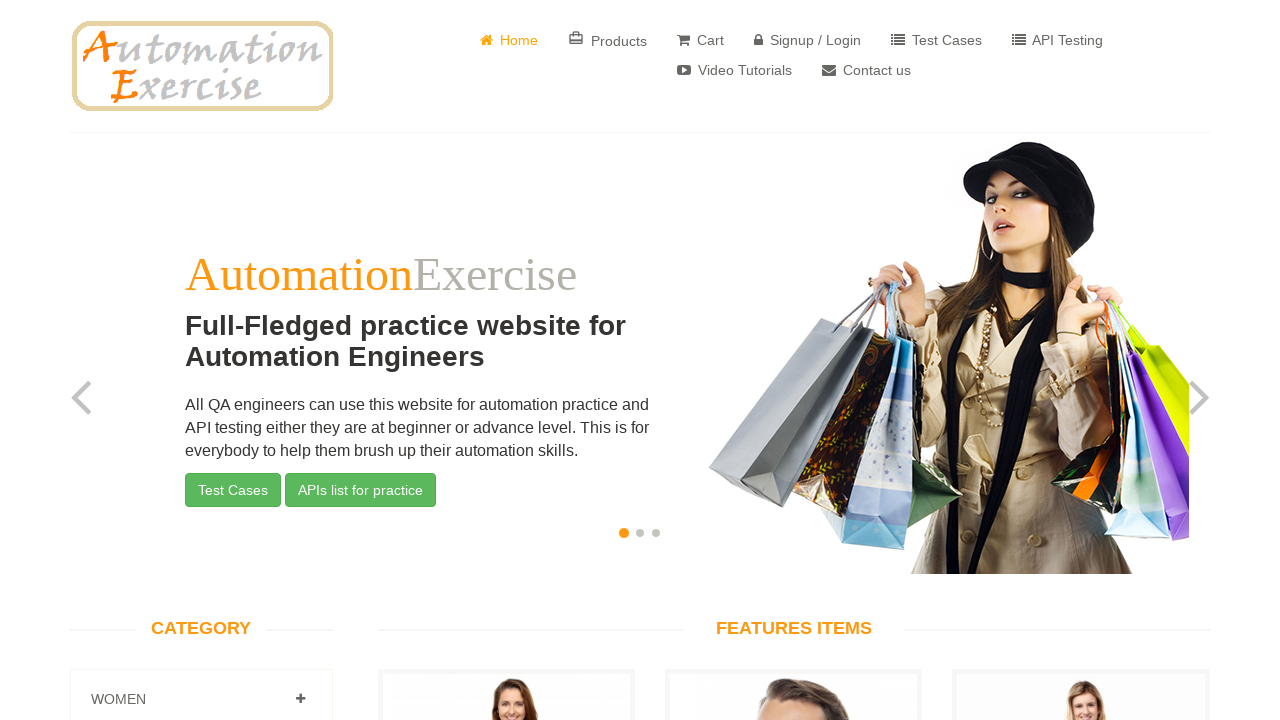

Clicked on Women category expand button at (300, 699) on a[href='#Women']
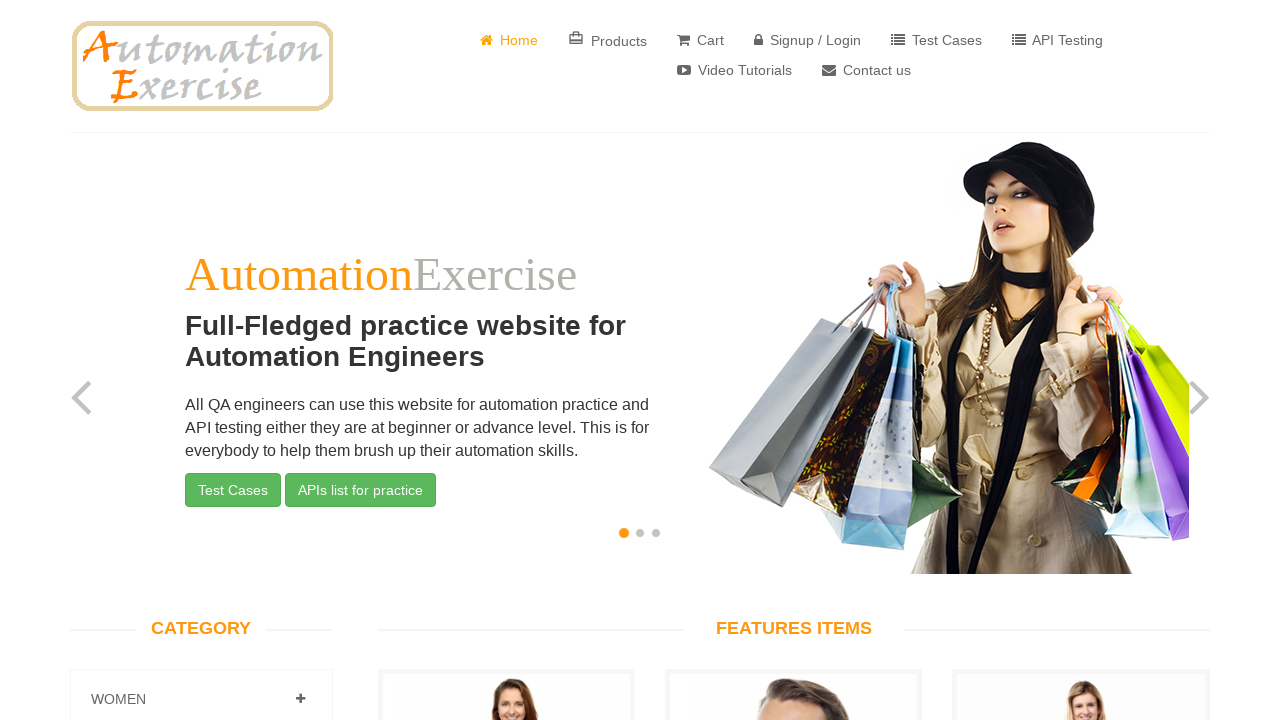

Waited for subcategories to appear
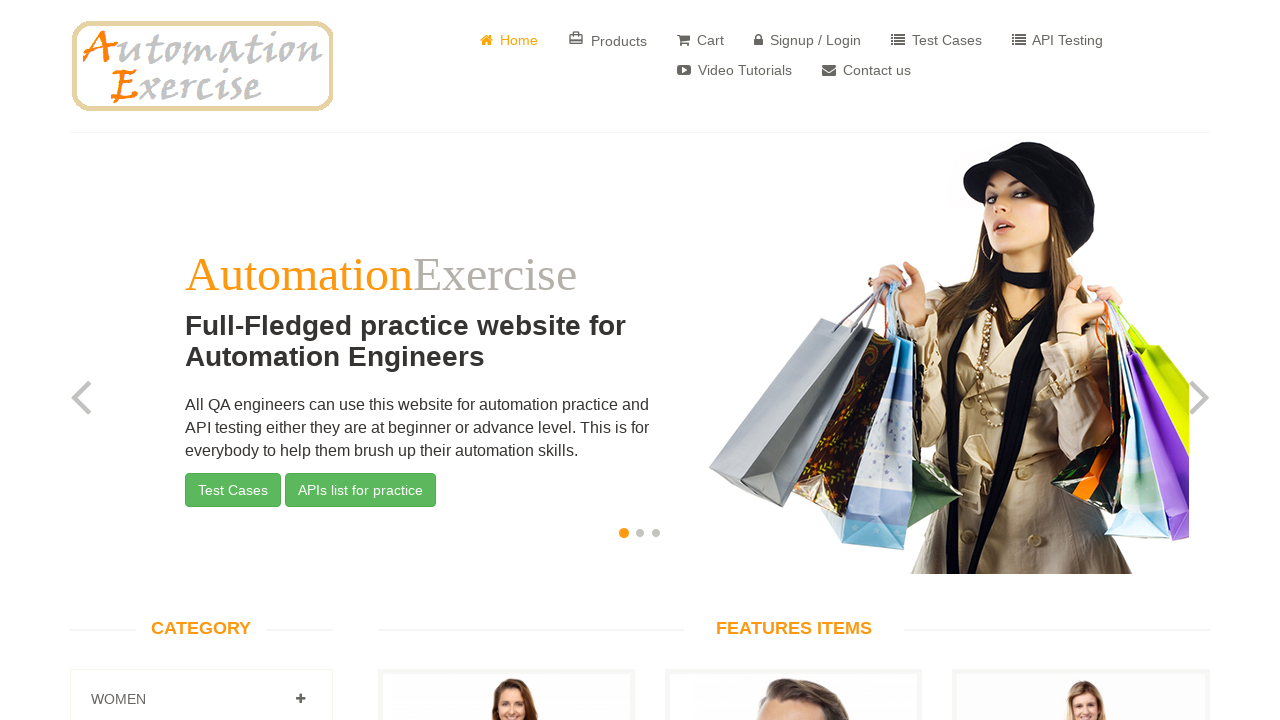

Clicked on Dress subcategory at (127, 360) on a[href='/category_products/1']
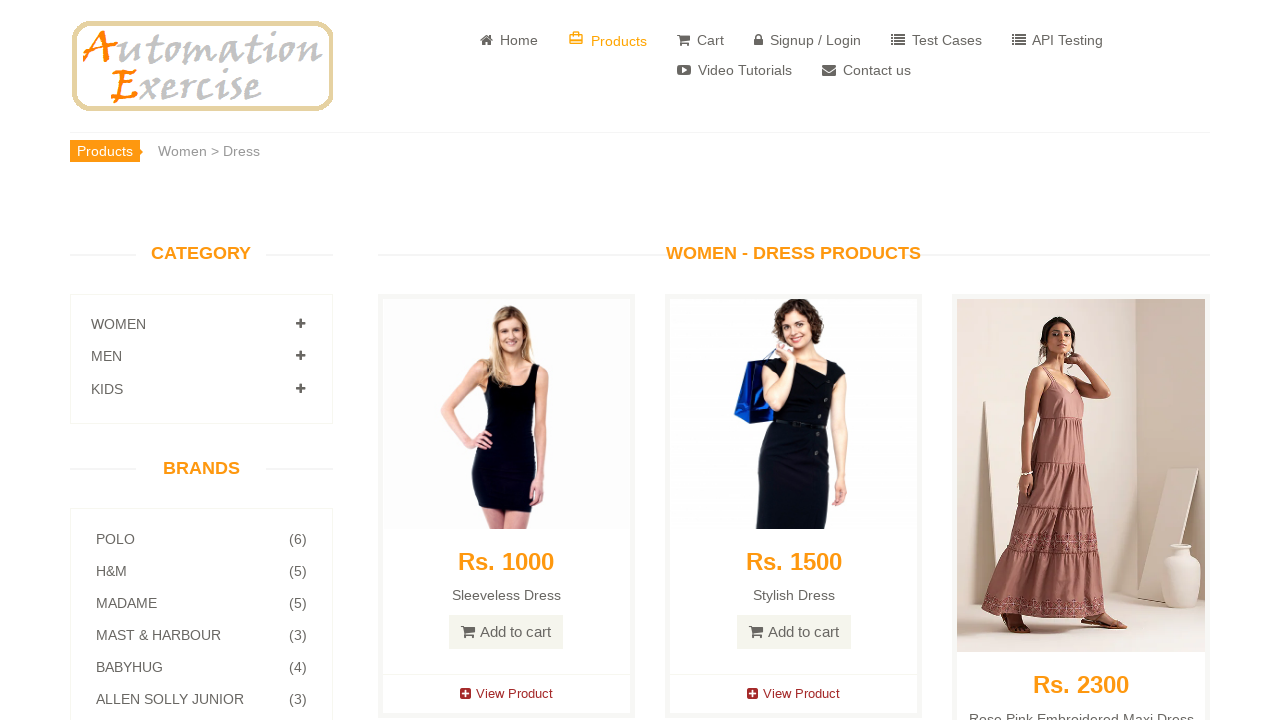

Waited for page to fully load
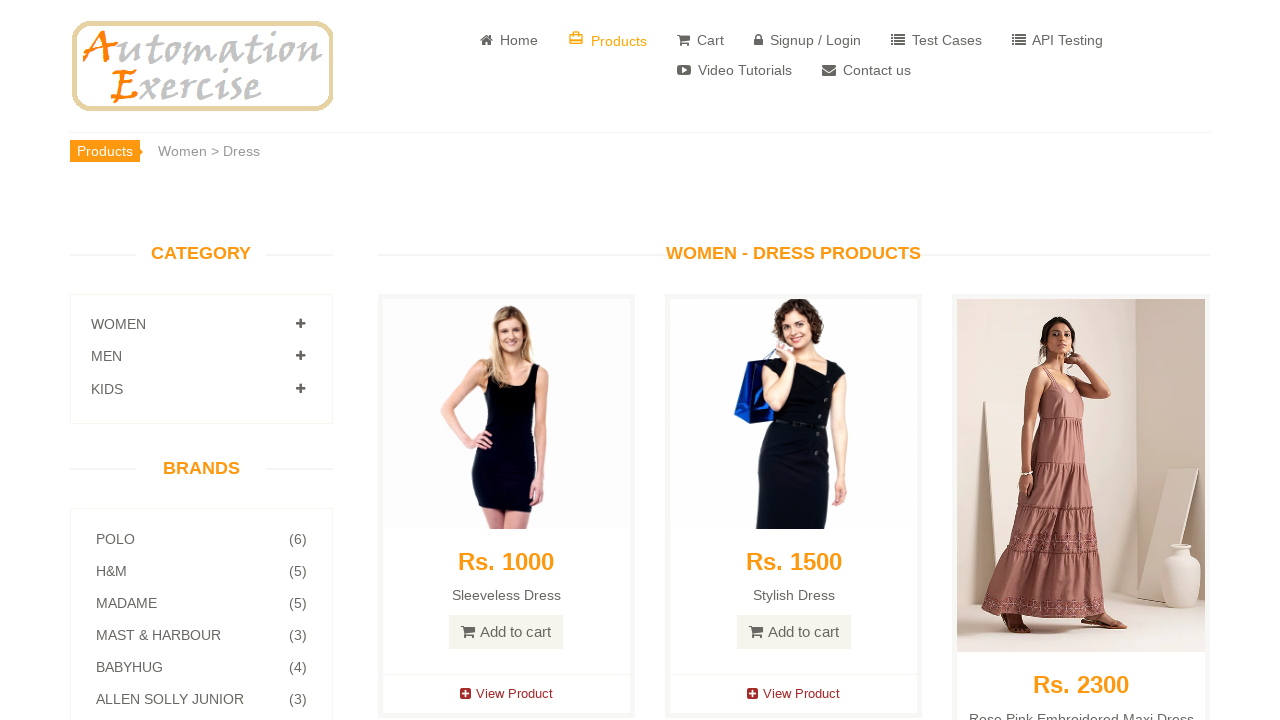

Located page heading element
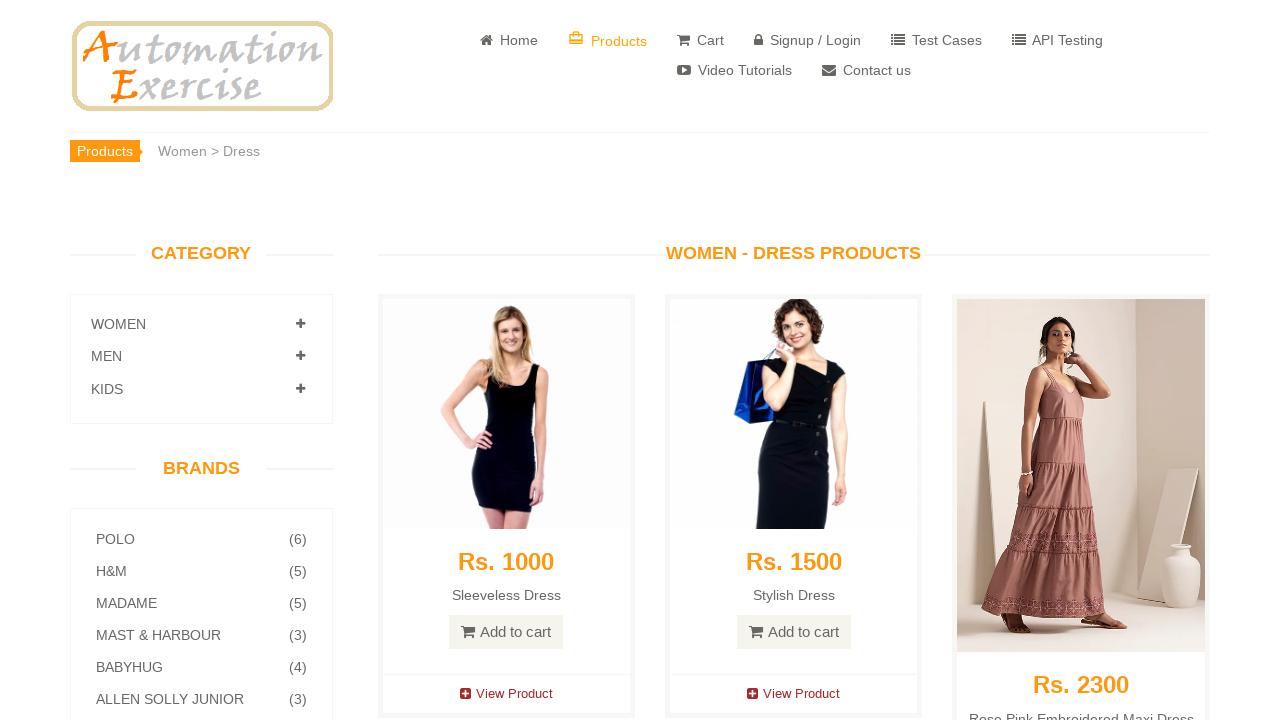

Verified page heading is 'WOMEN - DRESS PRODUCTS'
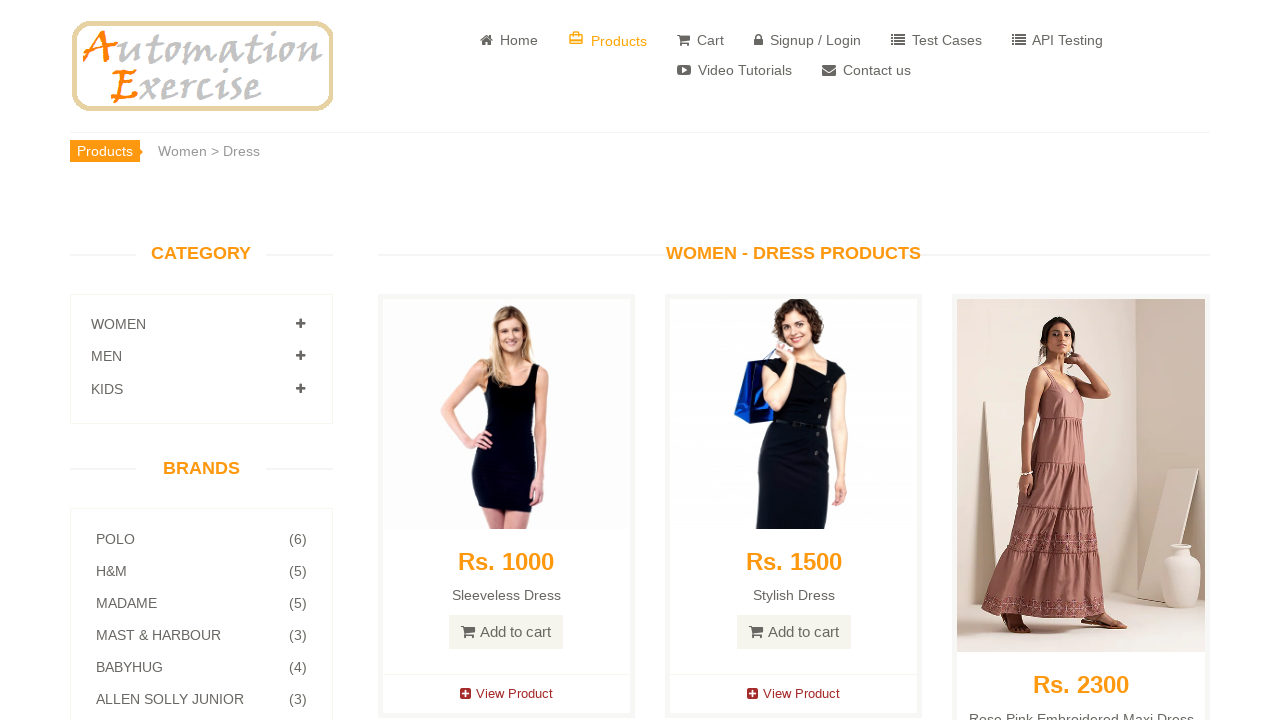

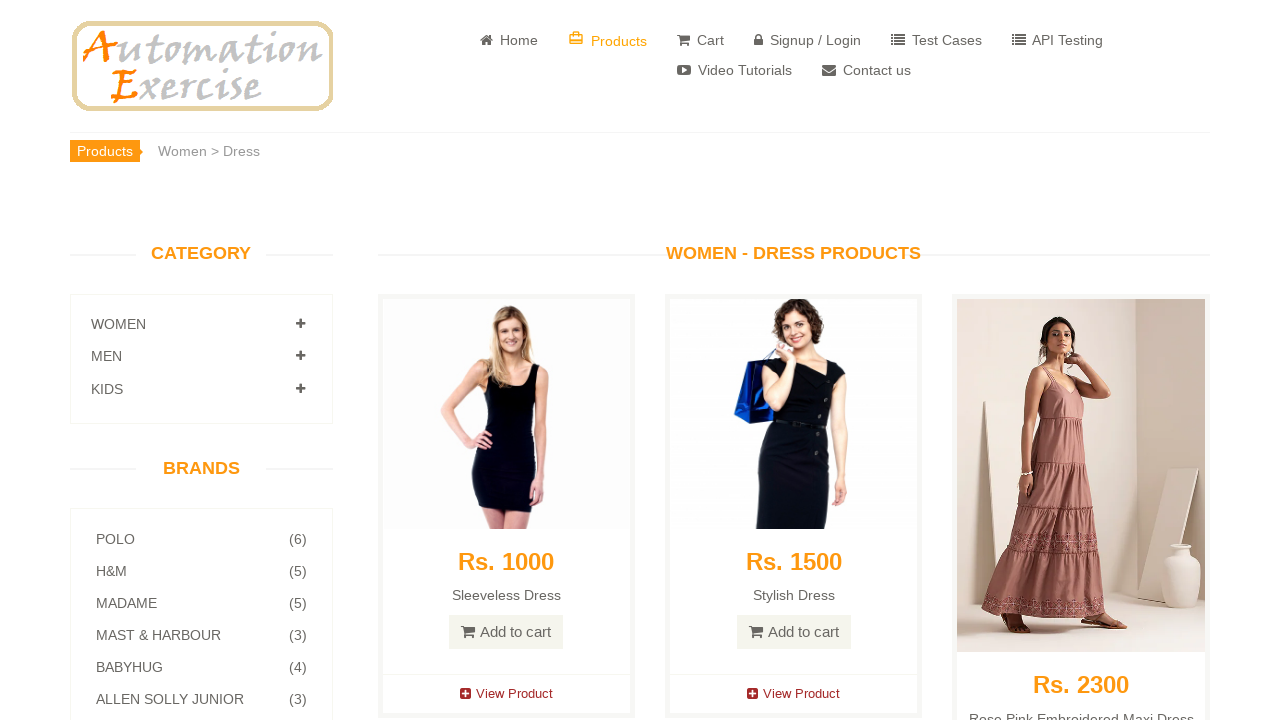